Tests a registration form by filling in three required input fields and submitting the form, then verifies that a success message is displayed.

Starting URL: http://suninjuly.github.io/registration1.html

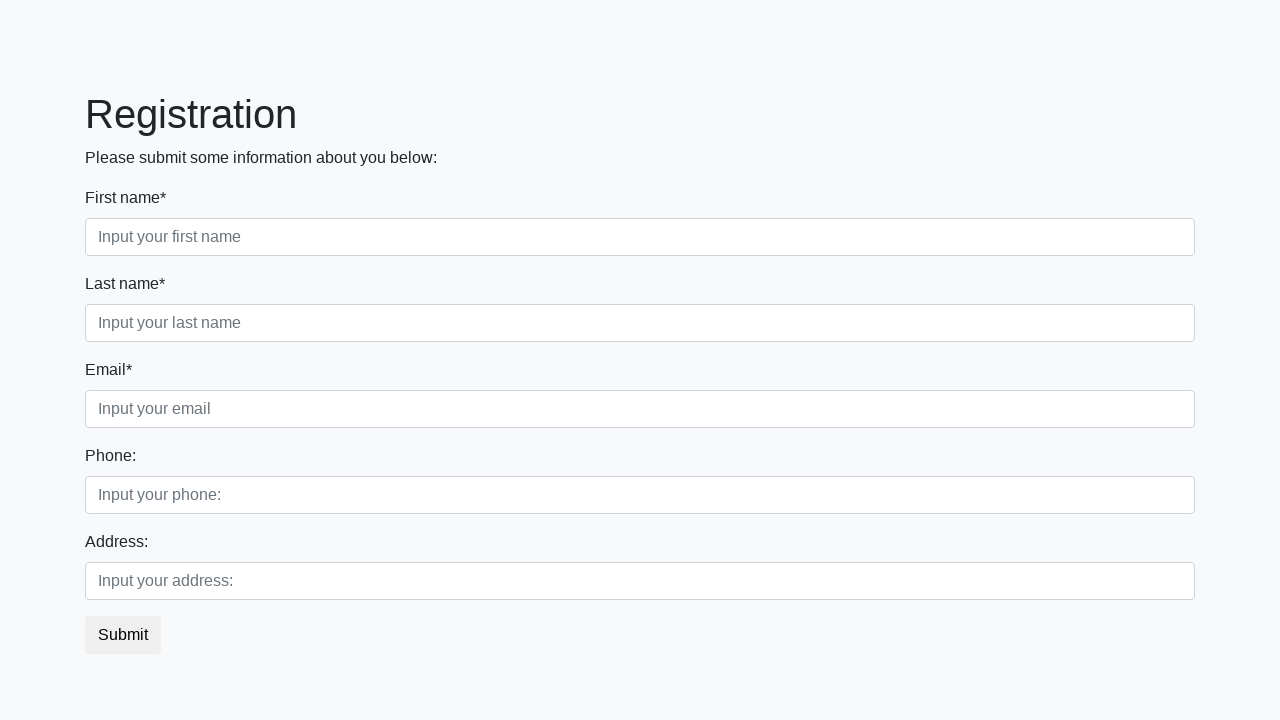

Filled first name field with 'John' on .first_block .first_class .first
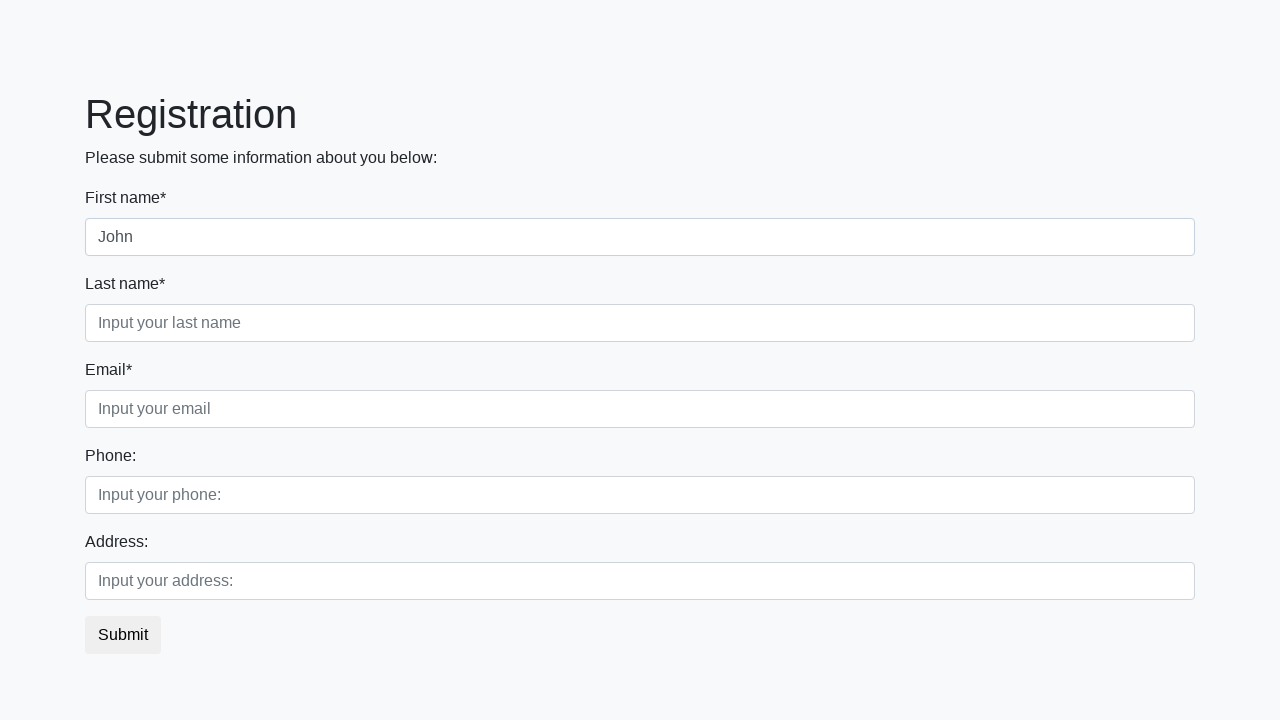

Filled last name field with 'Doe' on .first_block .second_class .second
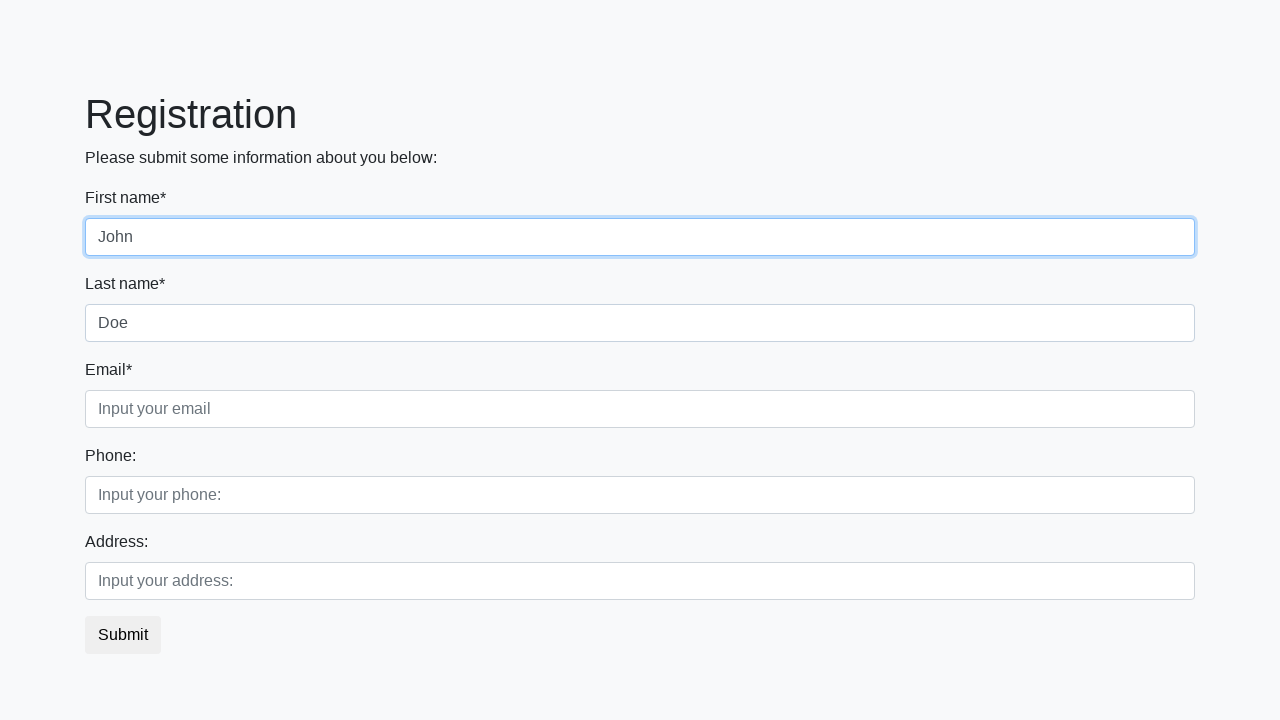

Filled email field with 'johndoe@example.com' on .first_block .third_class .third
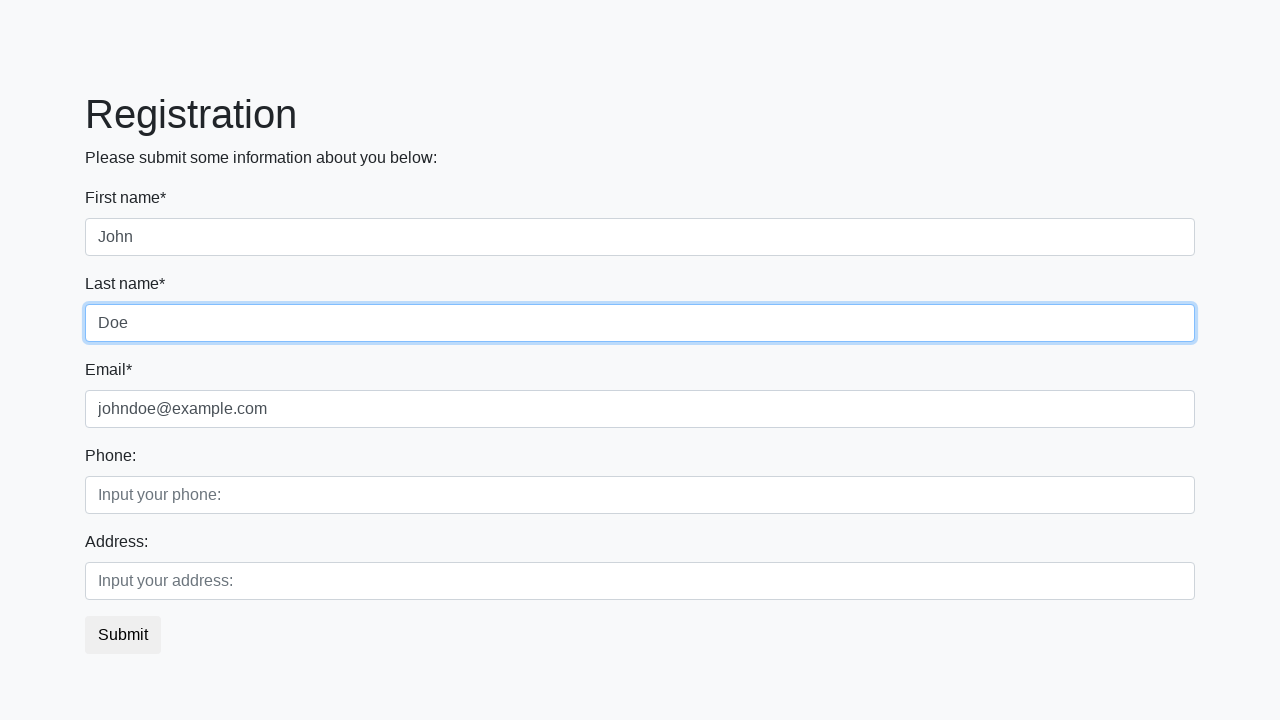

Clicked submit button to register at (123, 635) on button.btn
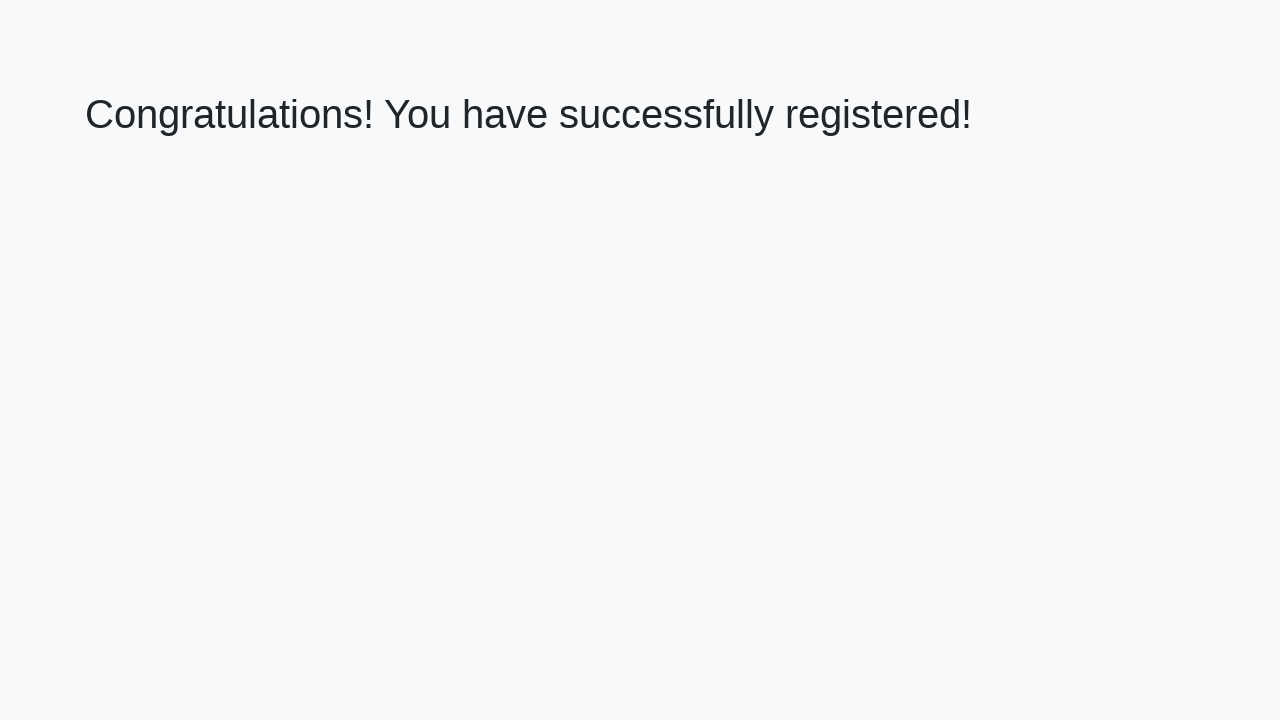

Success message heading loaded
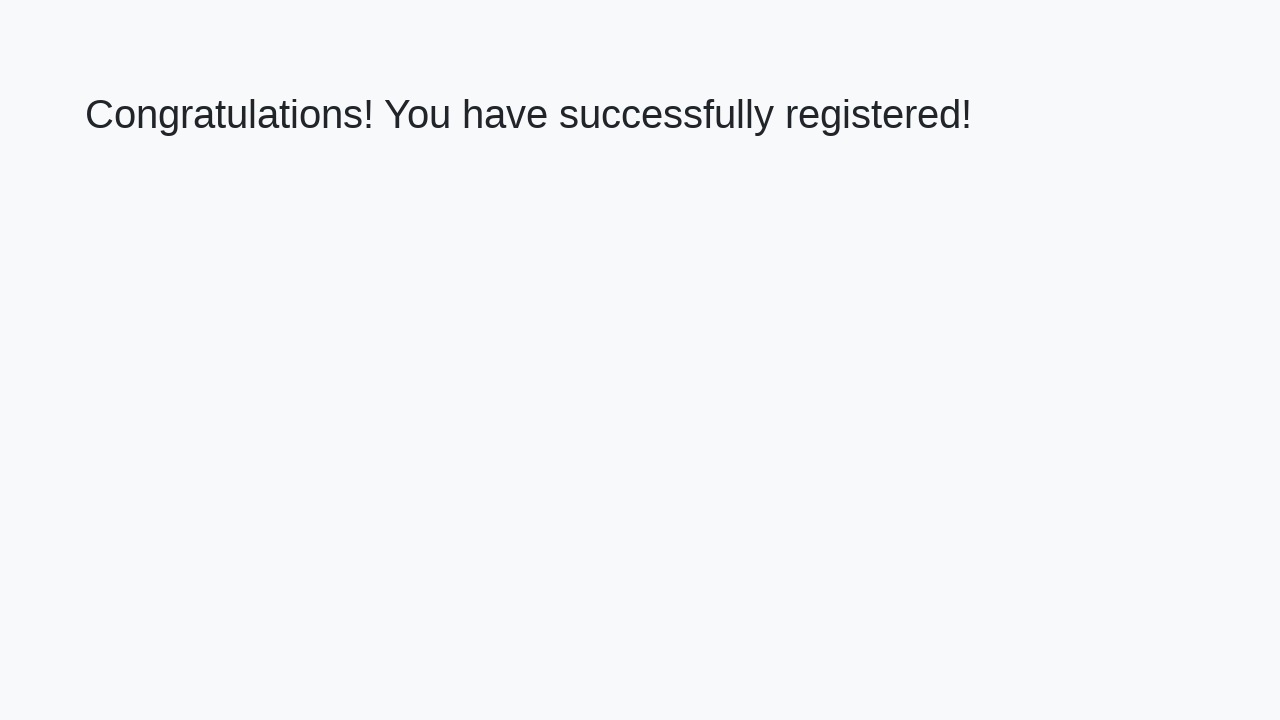

Retrieved success message: 'Congratulations! You have successfully registered!'
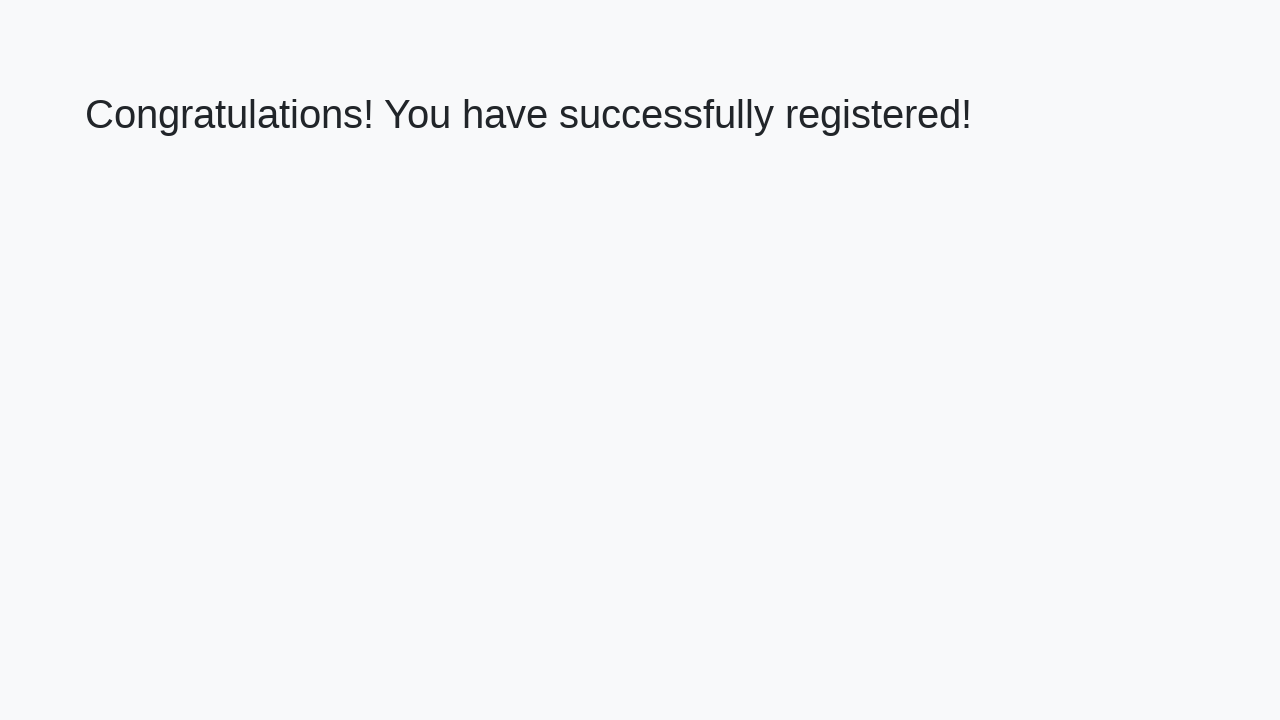

Verified success message matches expected text
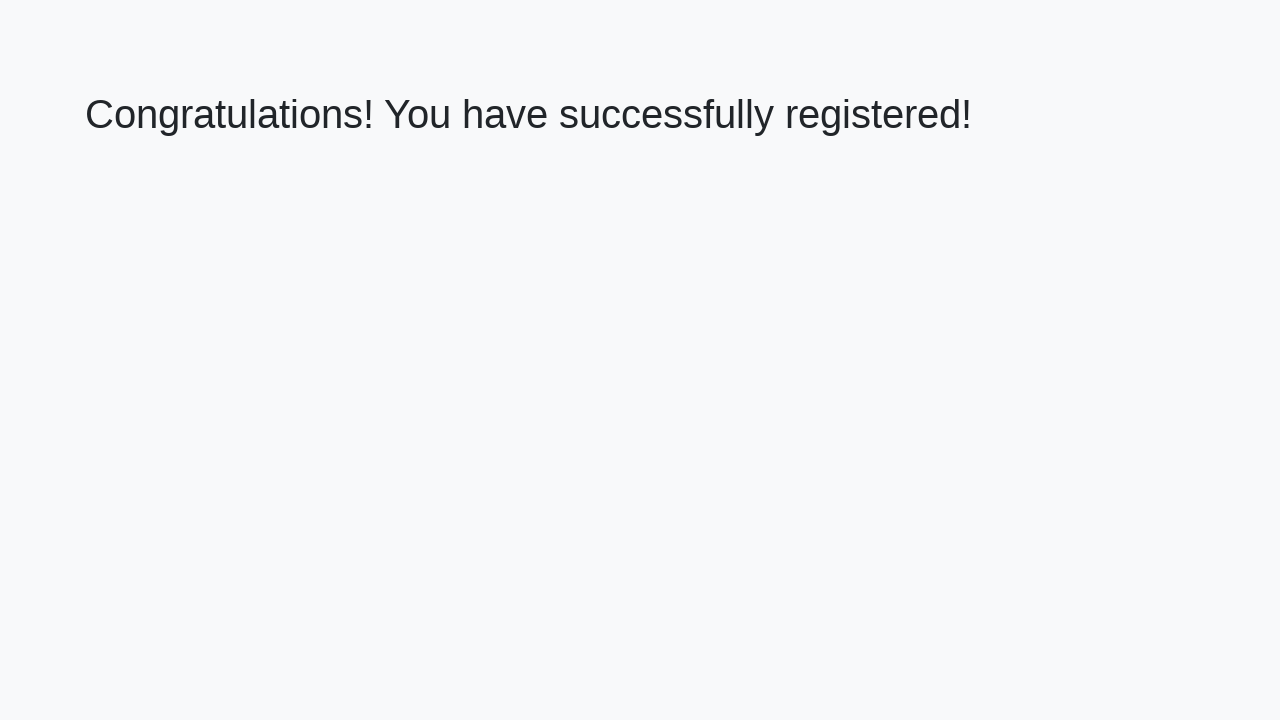

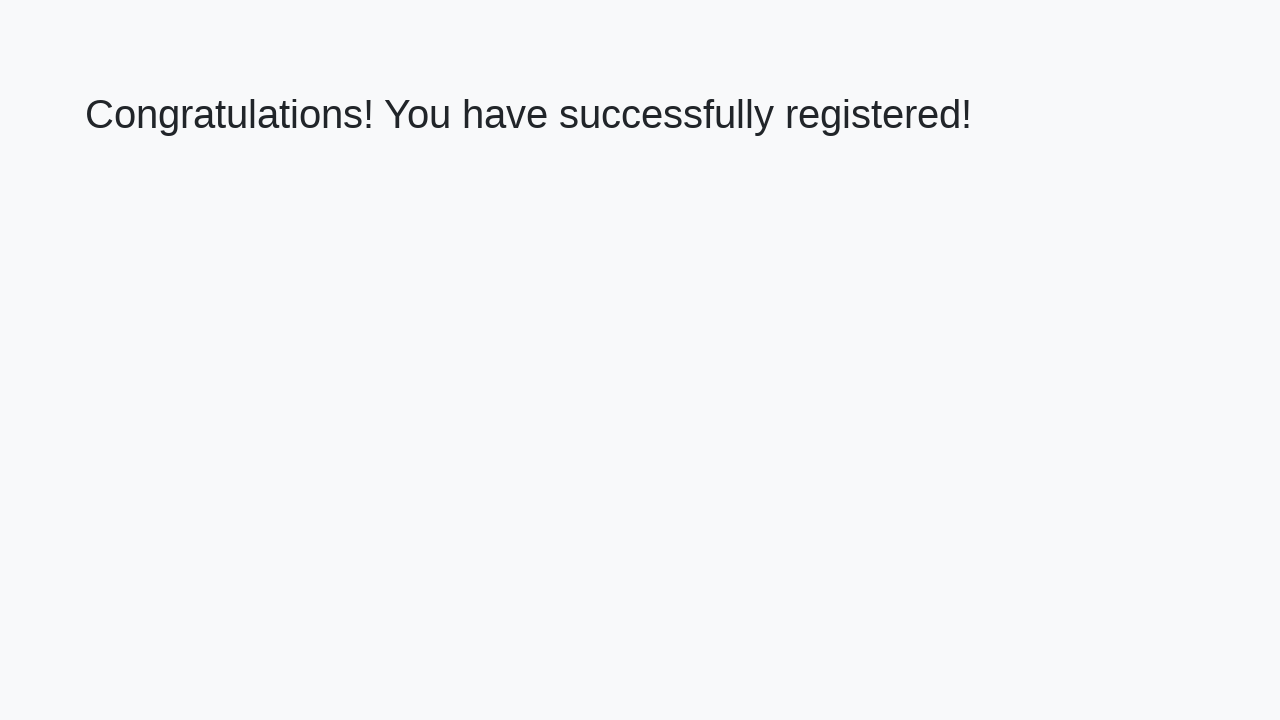